Tests retrieving text from ordered and unordered list items

Starting URL: http://omayo.blogspot.com/

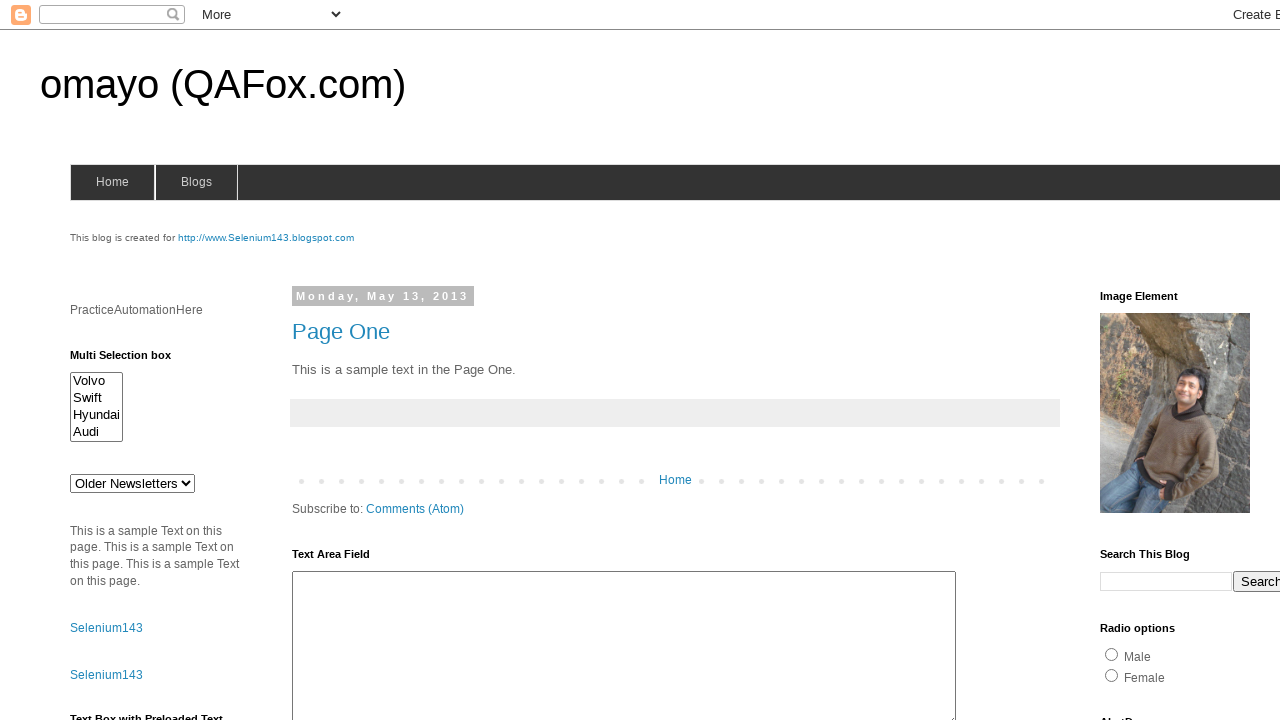

Navigated to http://omayo.blogspot.com/
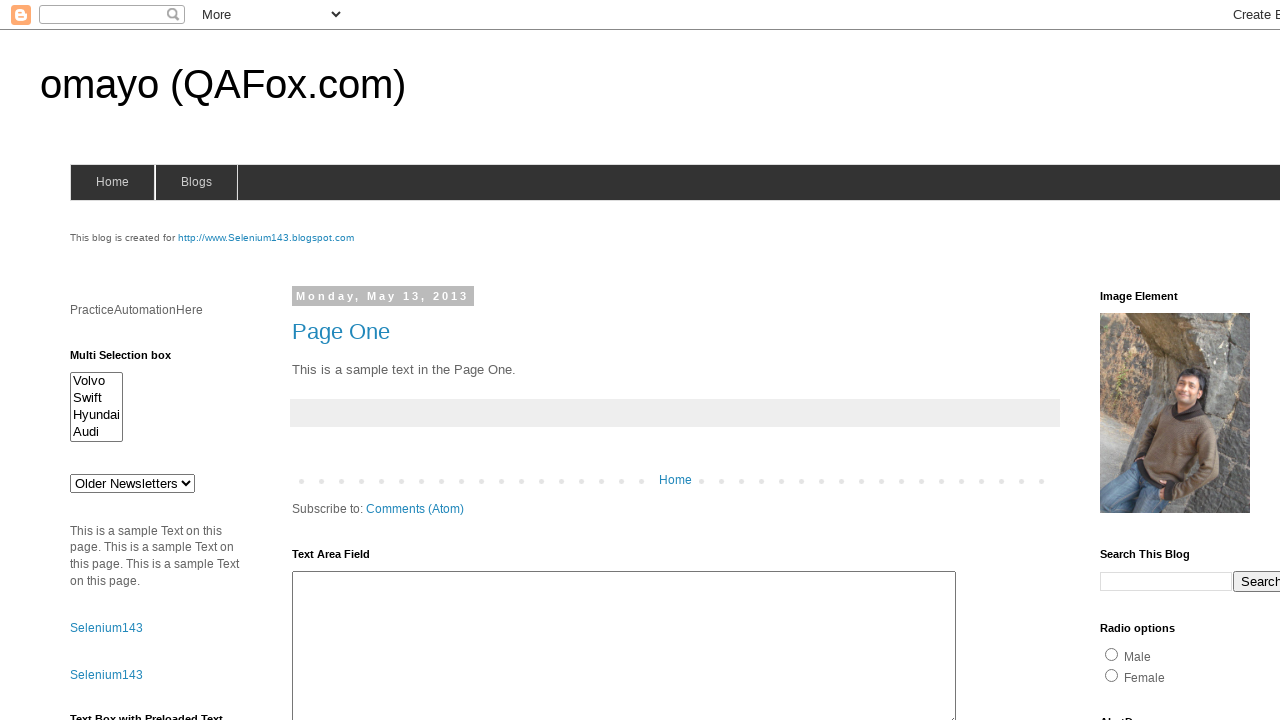

Retrieved text from ordered list items
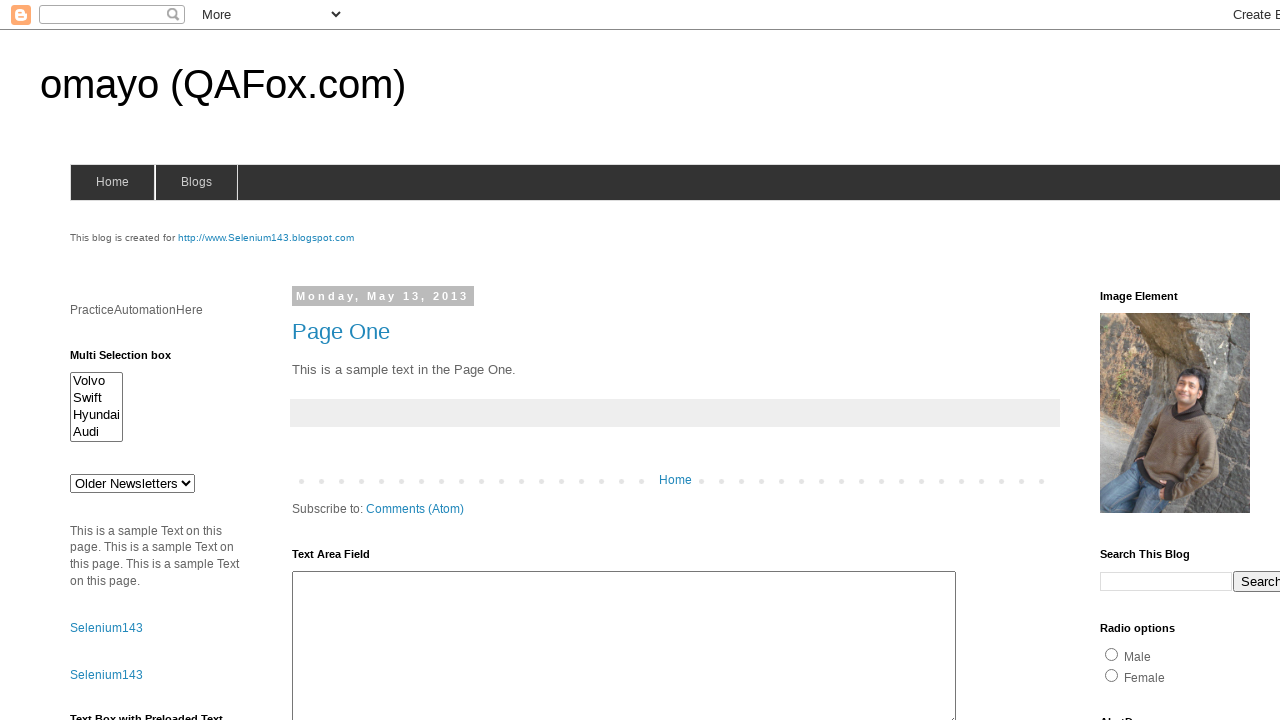

Retrieved text from unordered list items
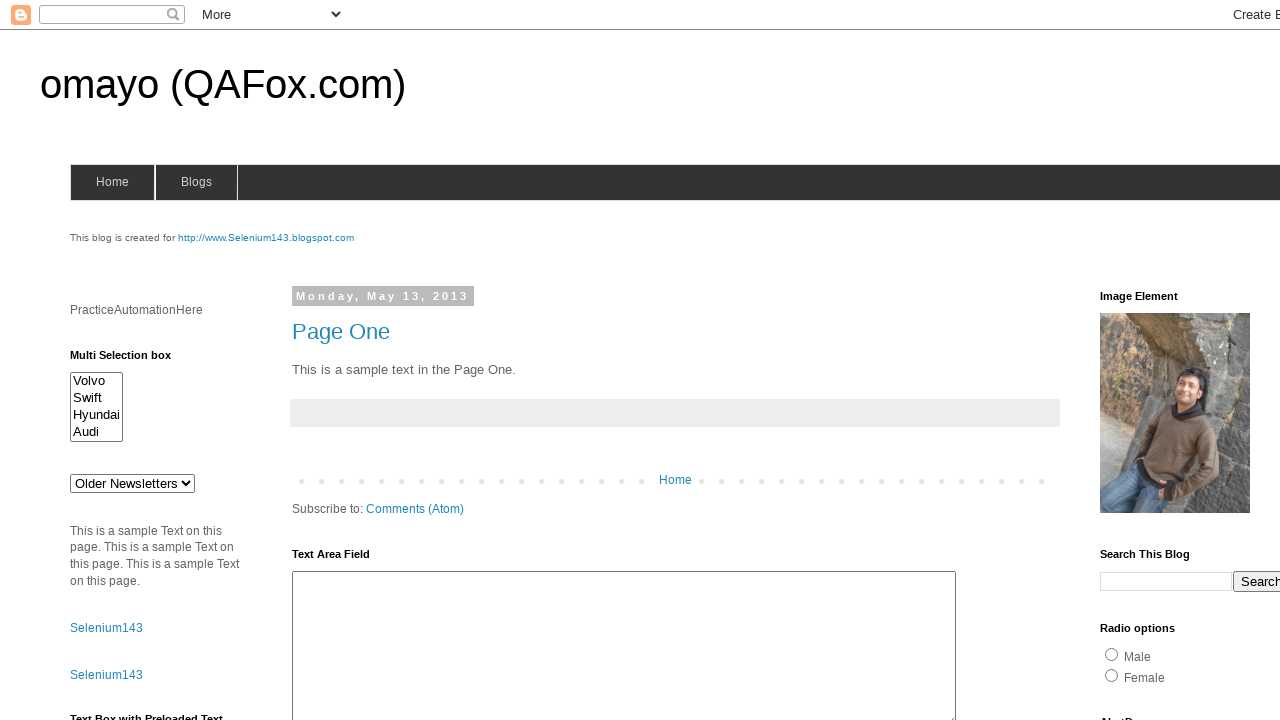

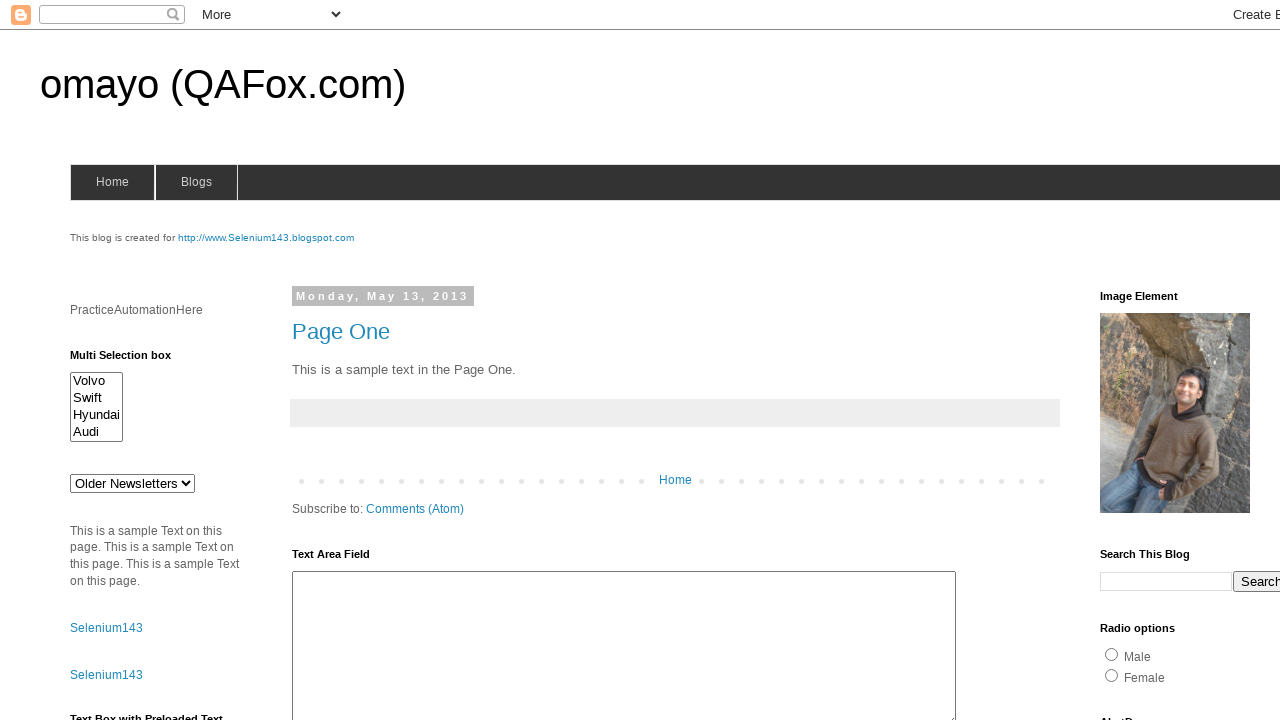